Tests a web form by navigating to Selenium's demo form page, filling in a text box with "Selenium", clicking the submit button, and verifying the success message is displayed.

Starting URL: https://www.selenium.dev/selenium/web/web-form.html

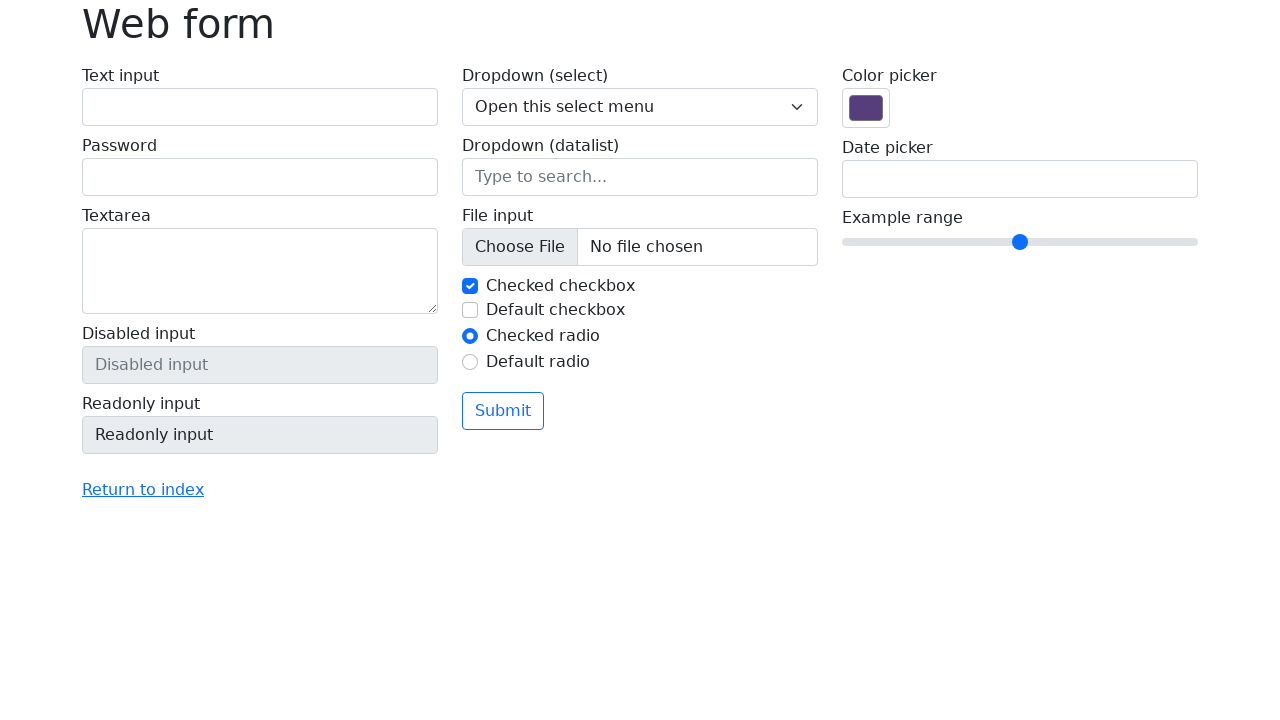

Verified page title is 'Web form'
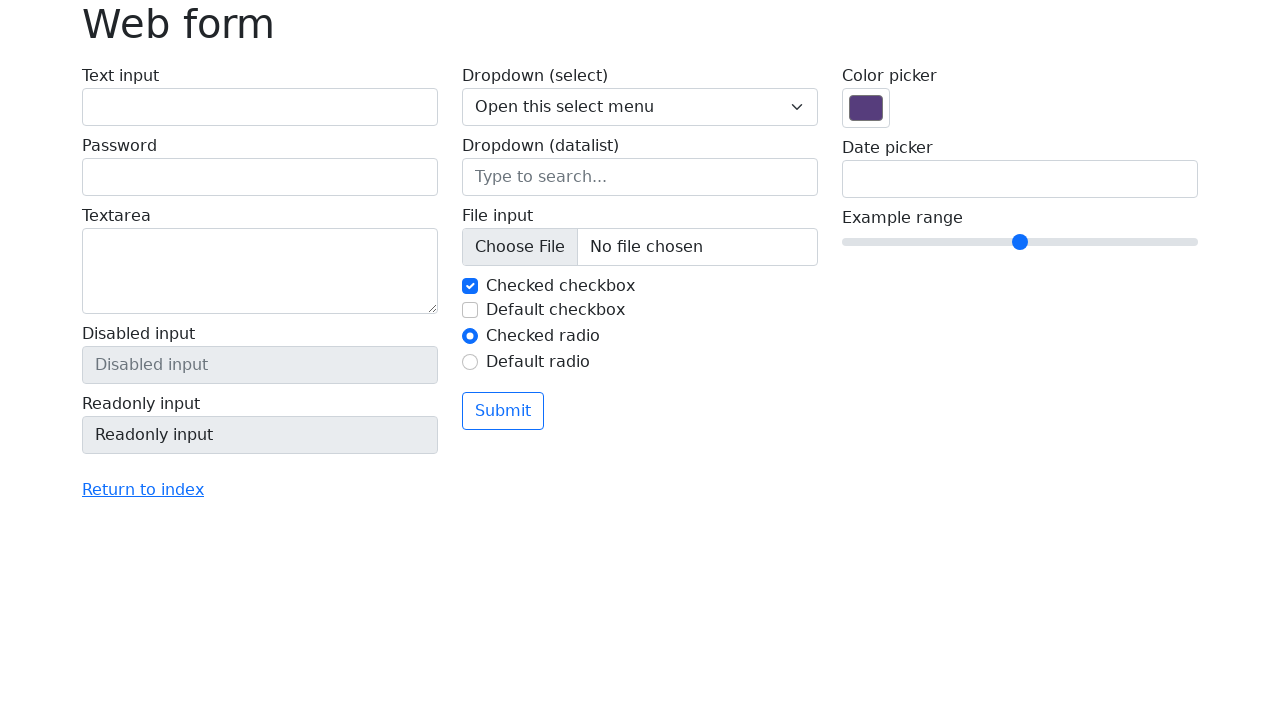

Filled text input field with 'Selenium' on input[name='my-text']
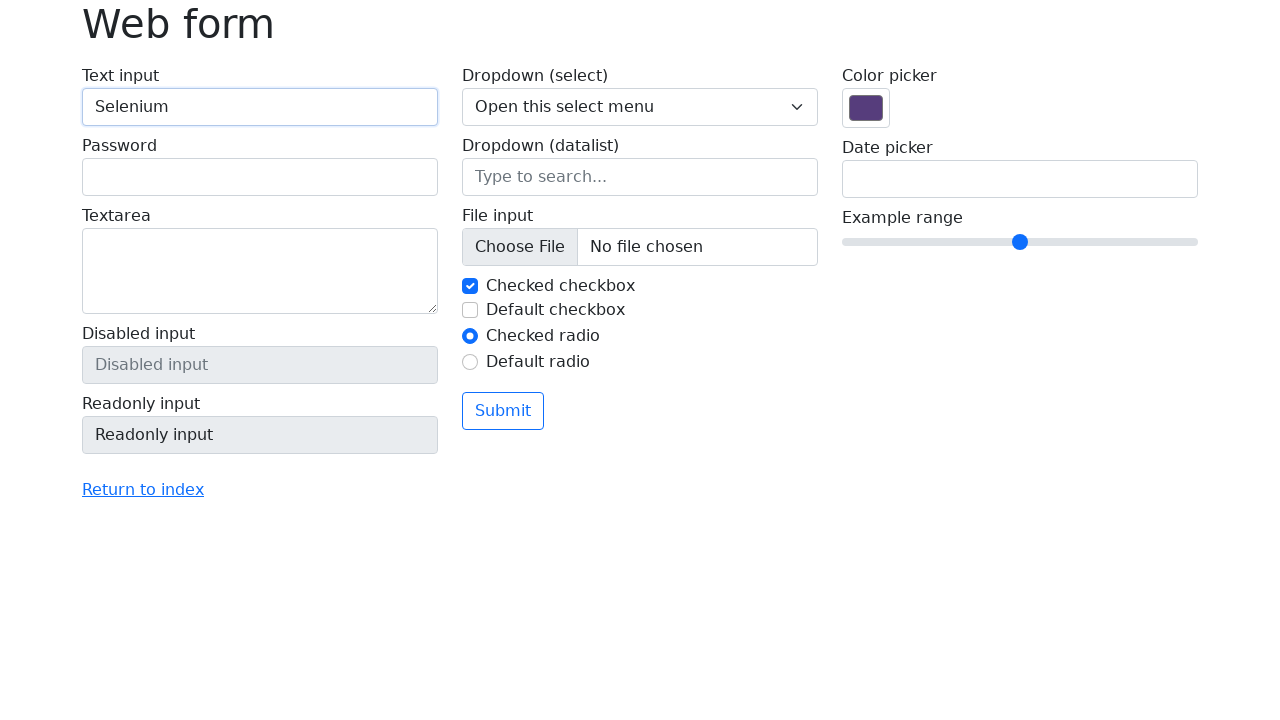

Clicked the submit button at (503, 411) on button
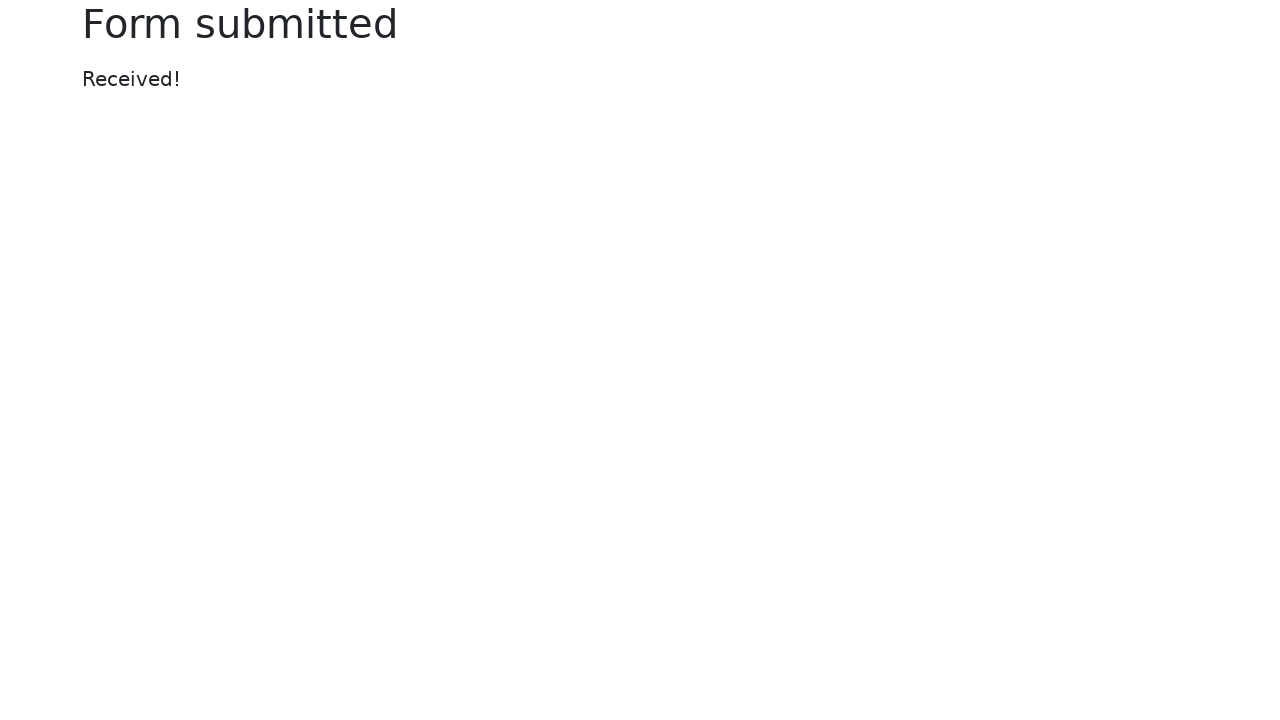

Success message element appeared
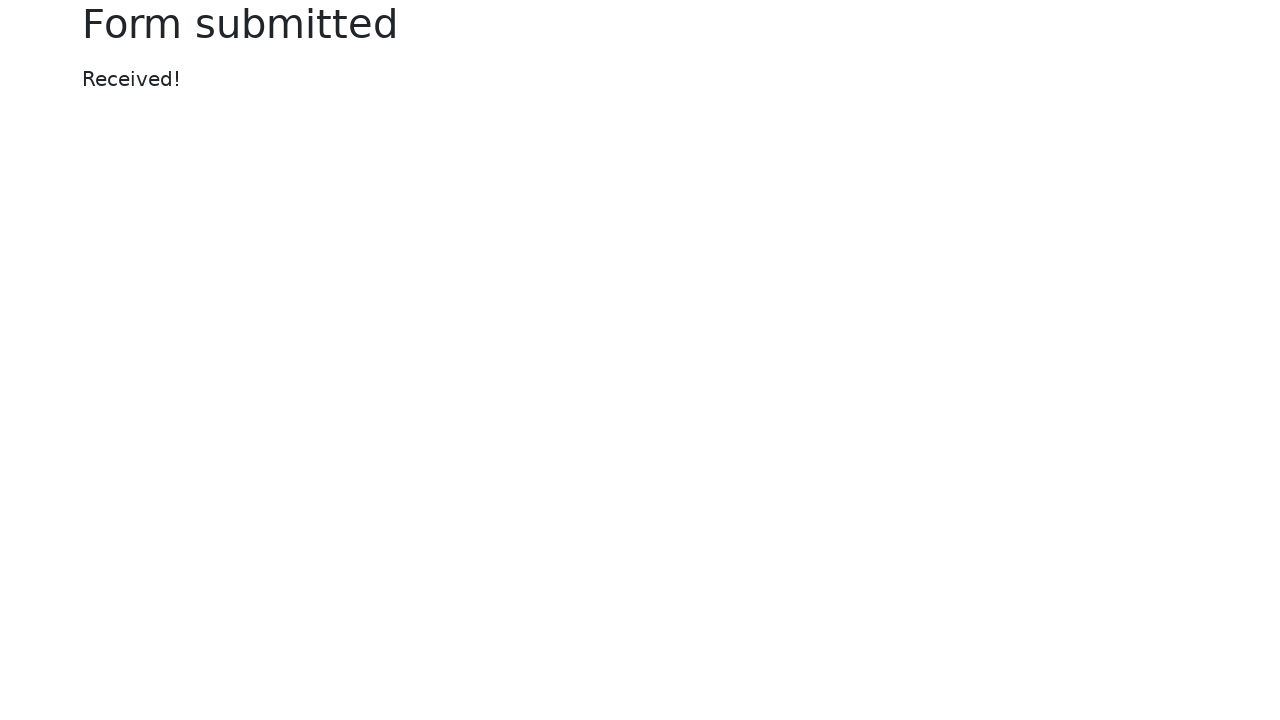

Located success message element
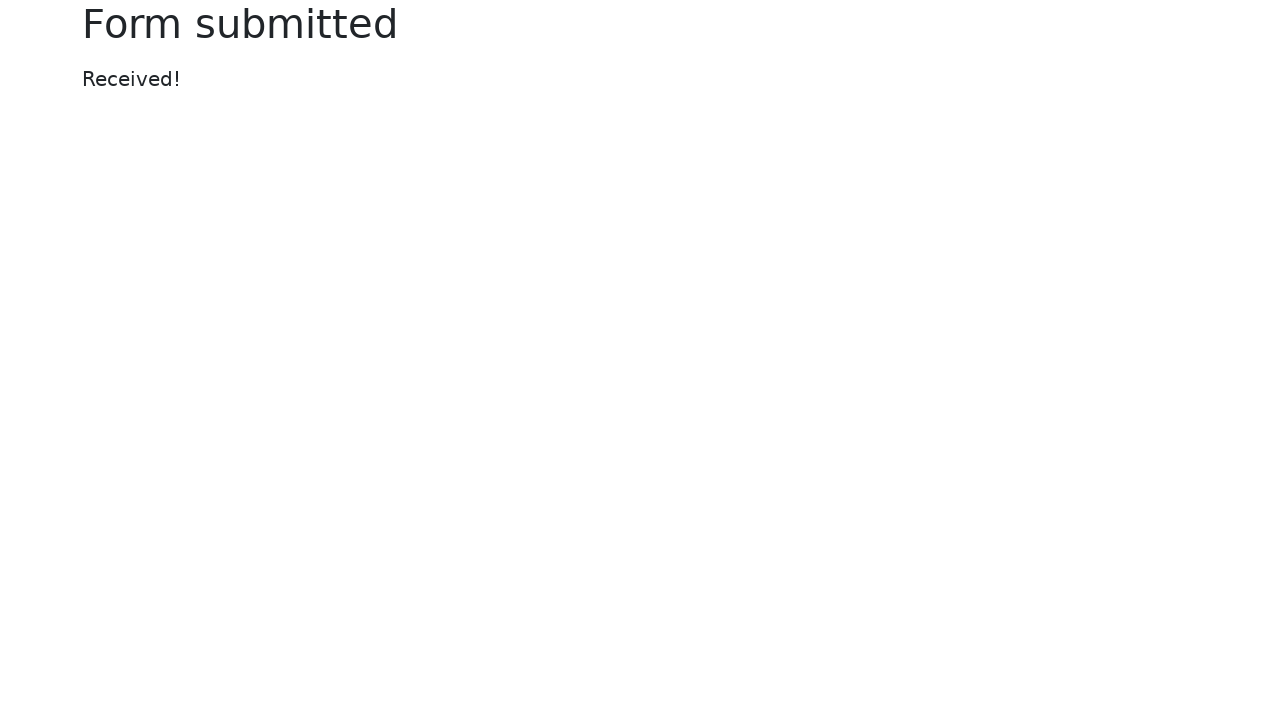

Verified success message displays 'Received!'
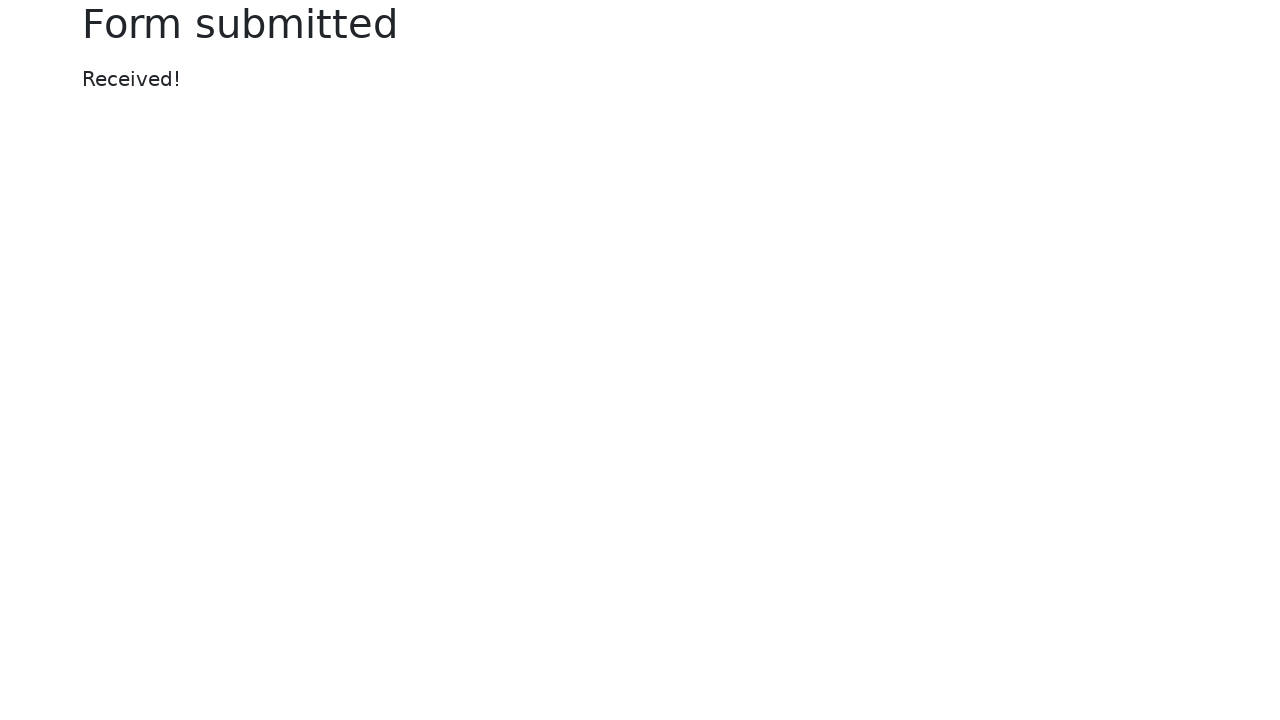

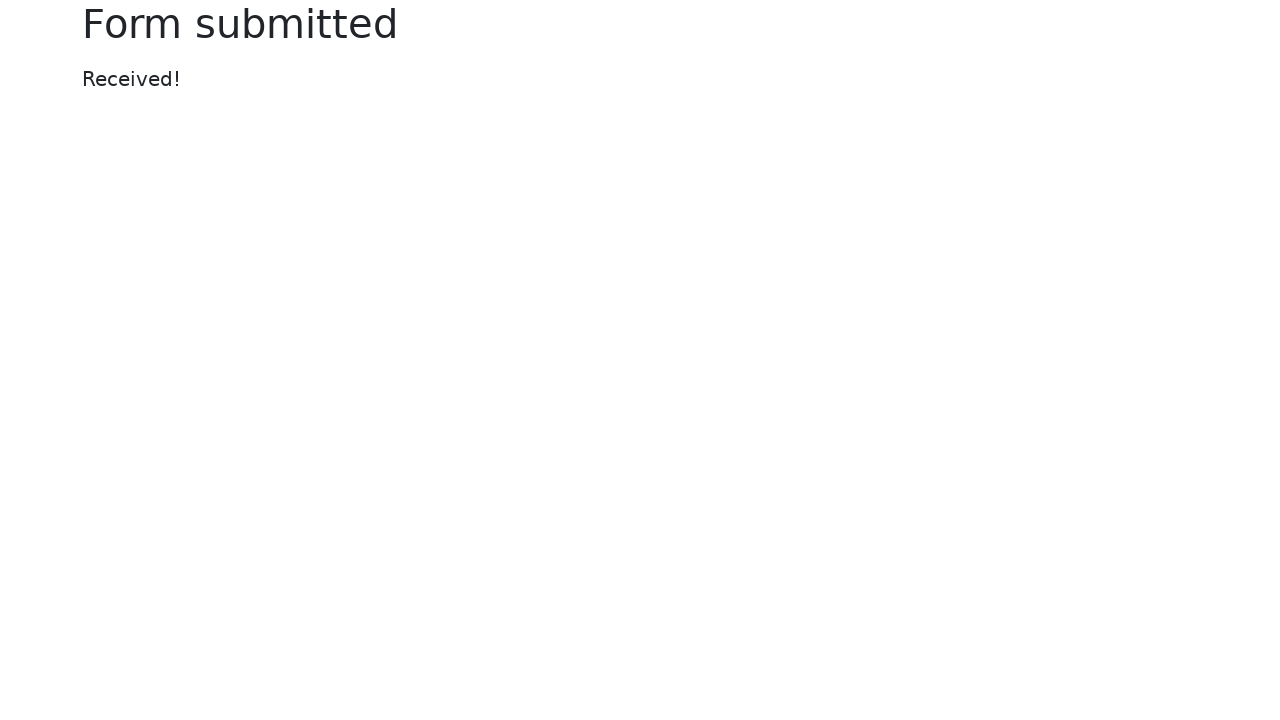